Tests various scrolling behaviors on the DemoBlaze website including scrolling down to the bottom of the page and back up to the top

Starting URL: https://www.demoblaze.com/

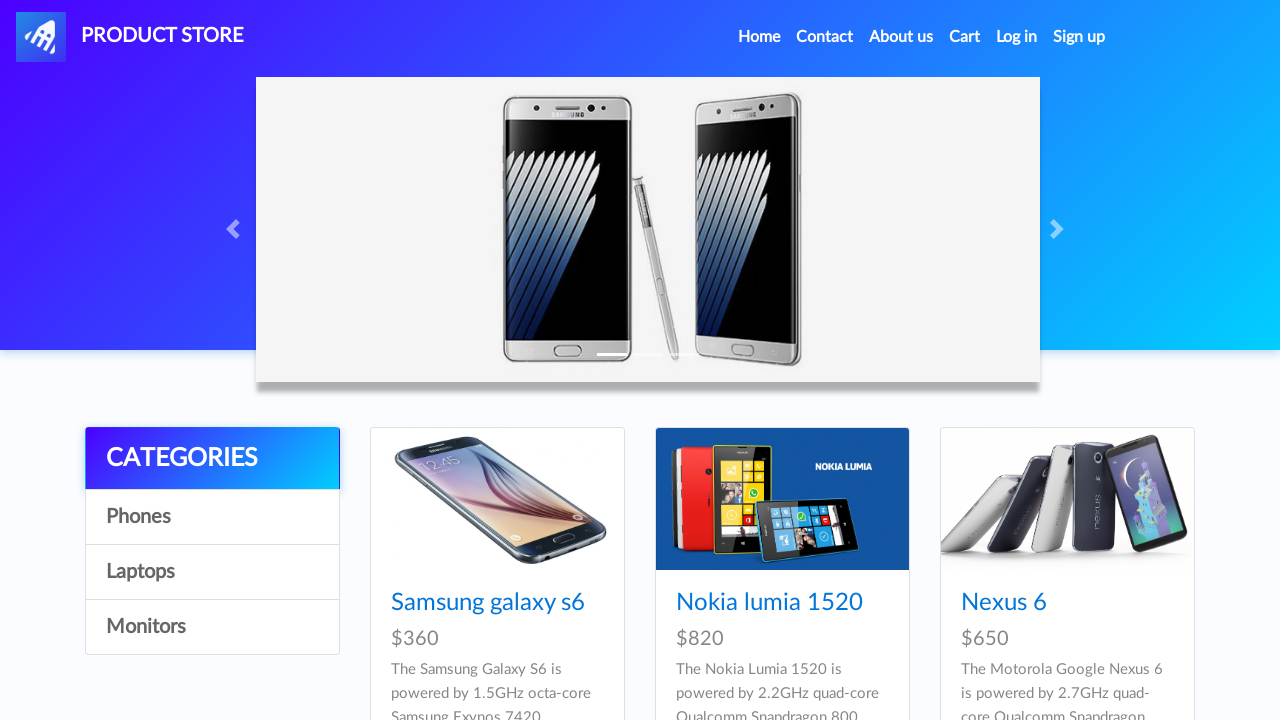

Scrolled down to the bottom of the DemoBlaze page
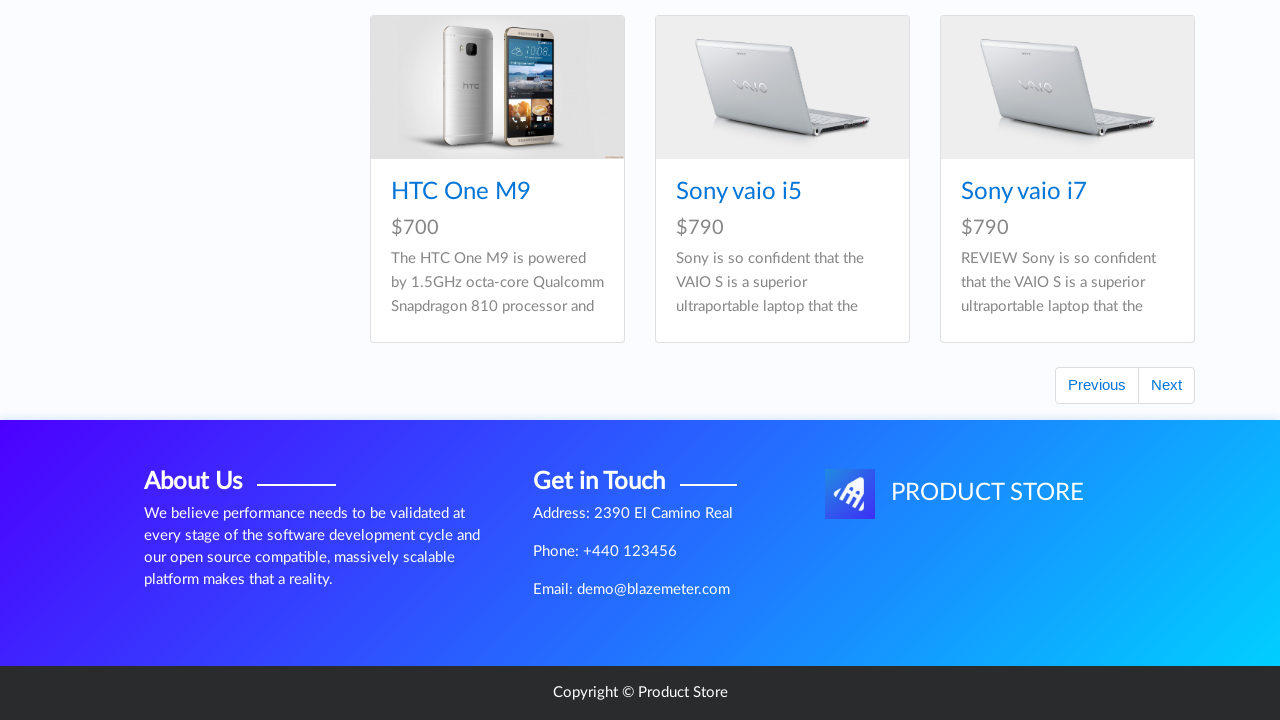

Waited for scroll animation to complete
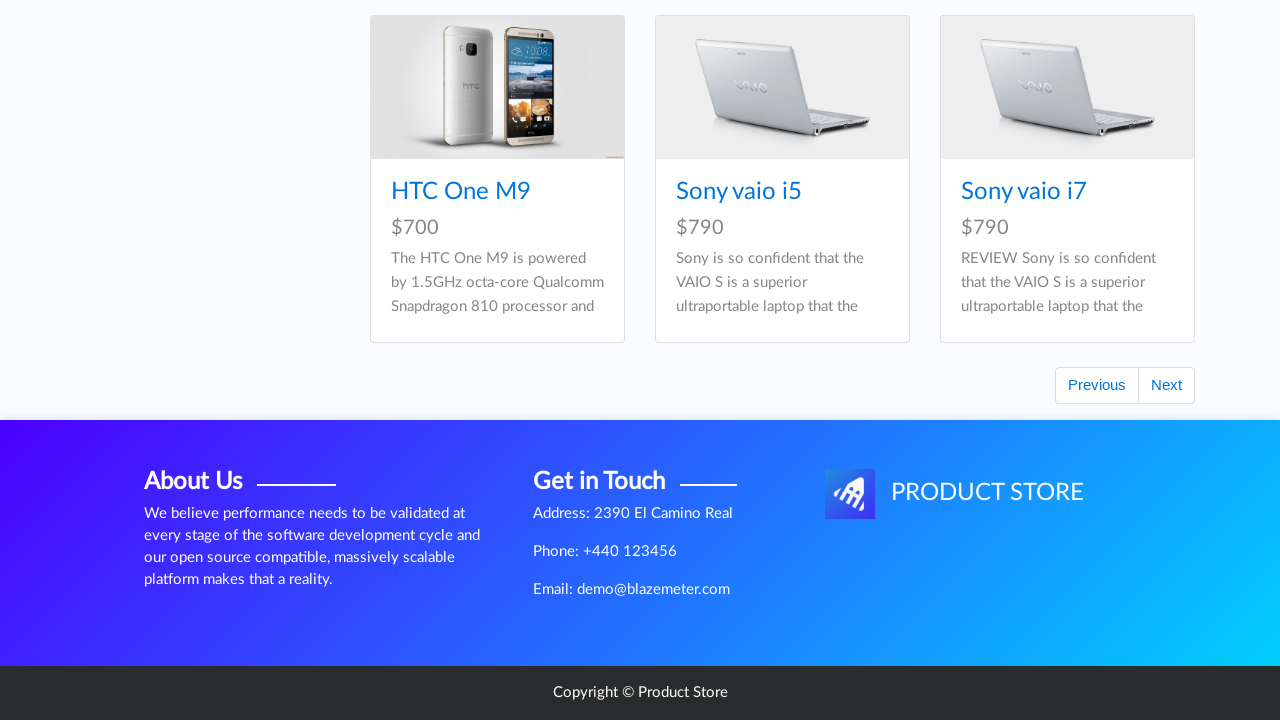

Scrolled back up to the top of the DemoBlaze page
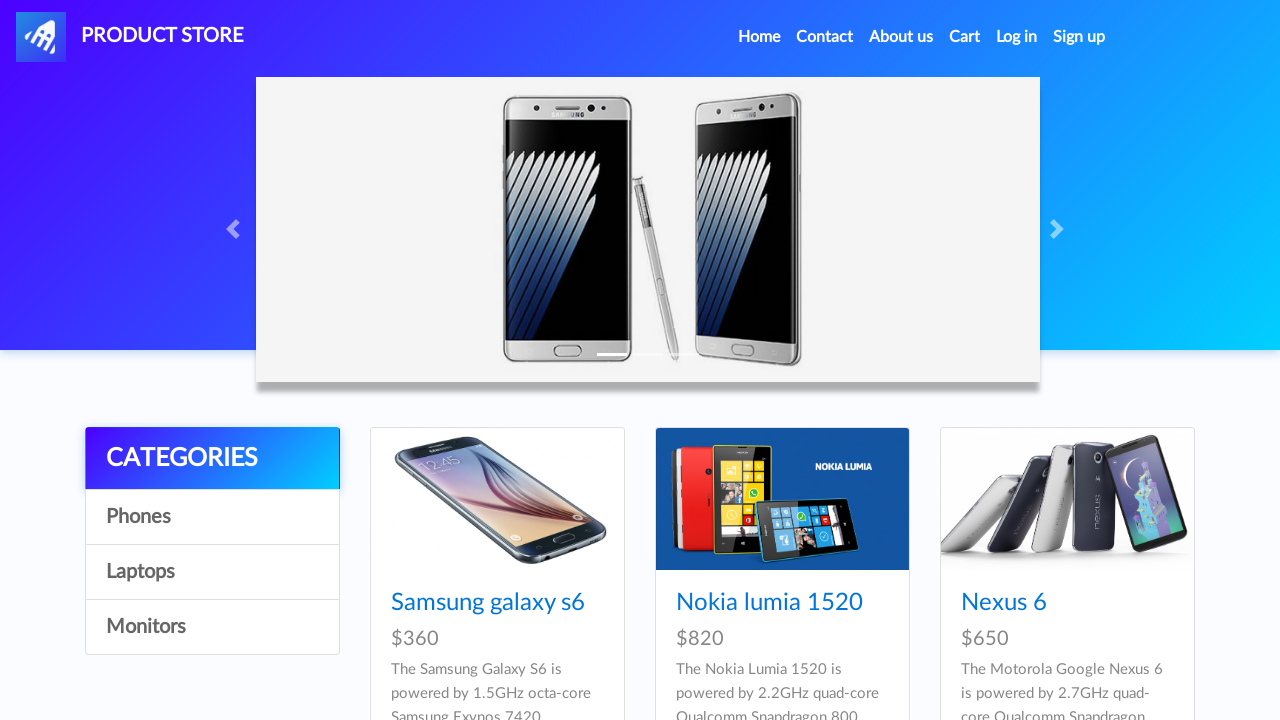

Waited for scroll animation to complete
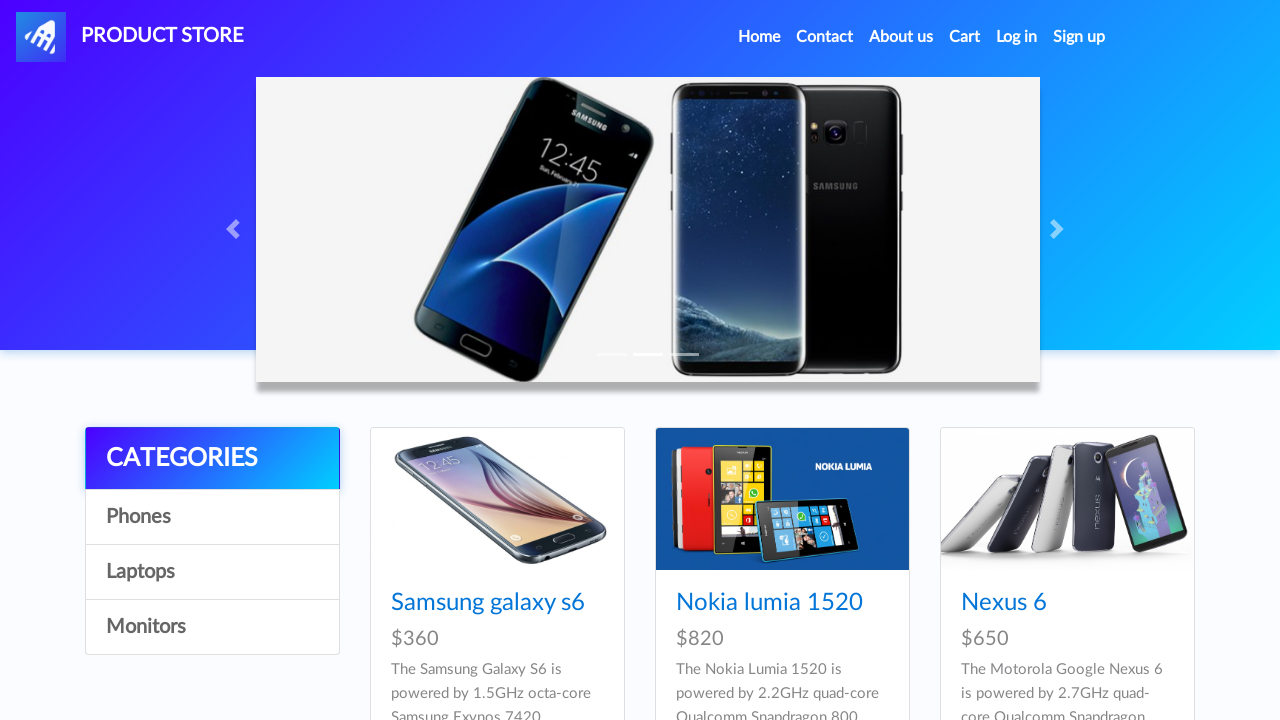

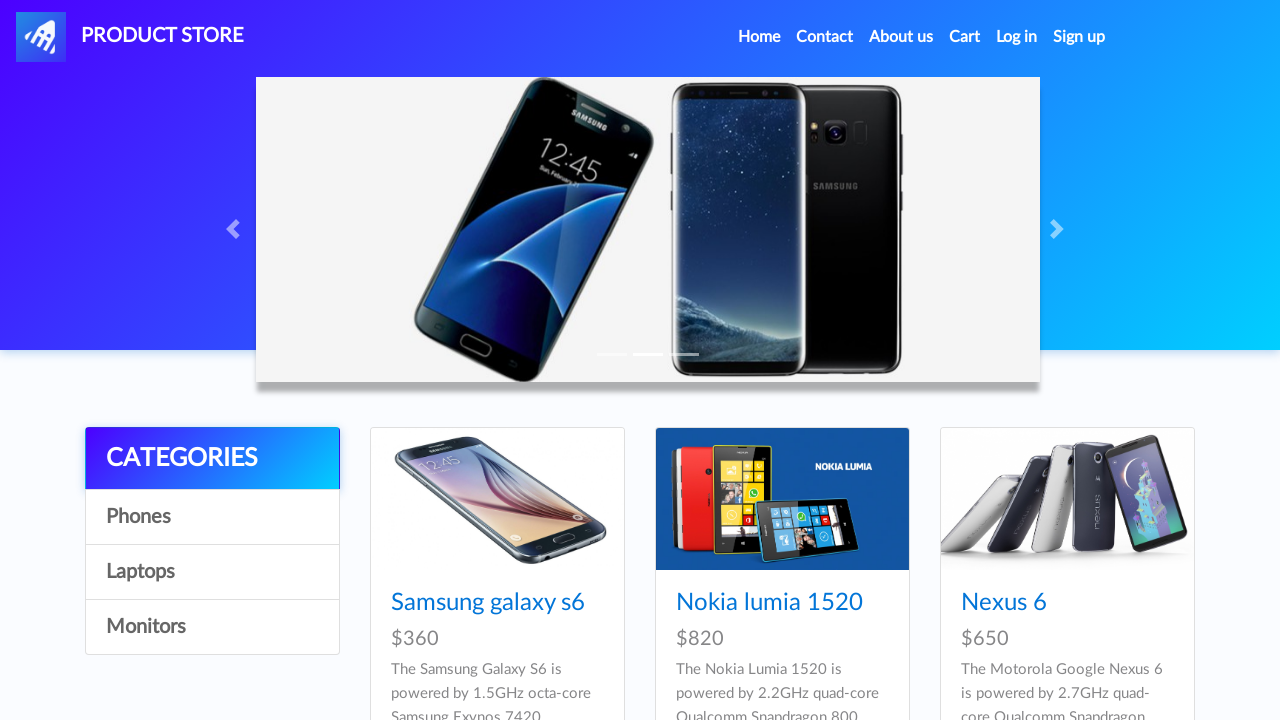